Tests table filtering functionality by entering "United States" in the filter input and verifying the filtered results.

Starting URL: https://selectorshub.com/xpath-practice-page/

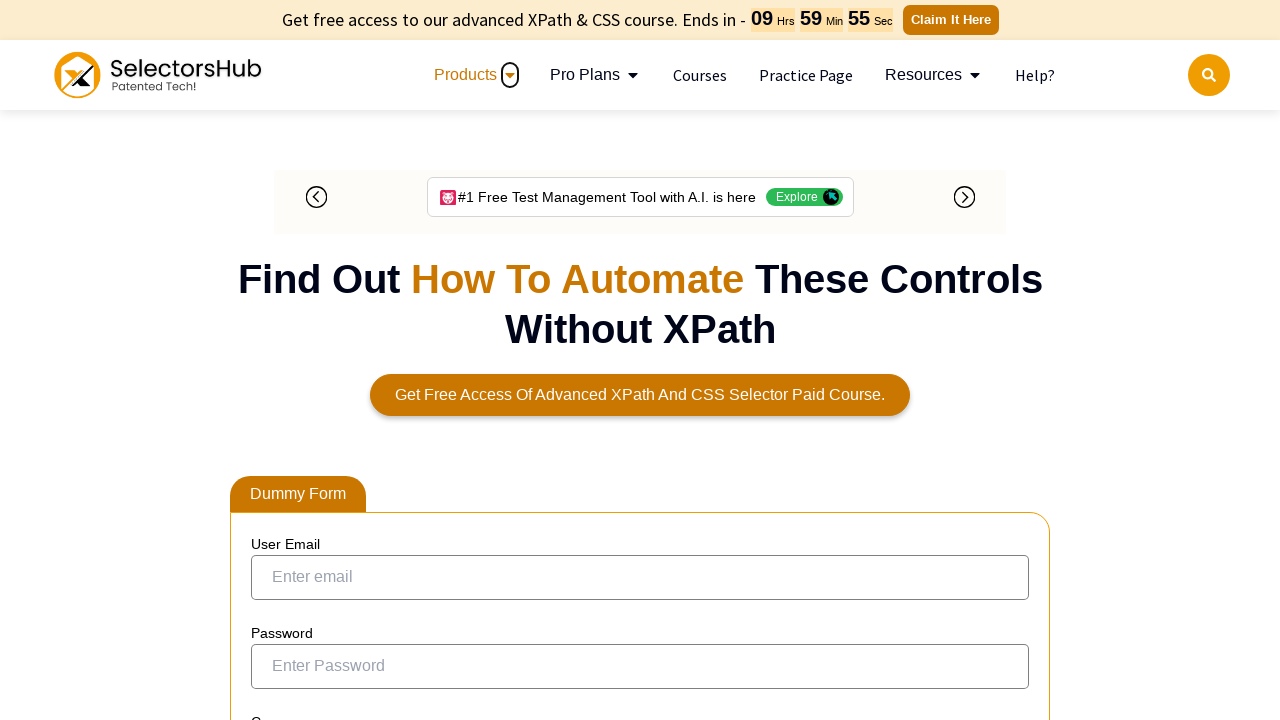

Filled table filter input with 'United States' on input[aria-controls='tablepress-1']
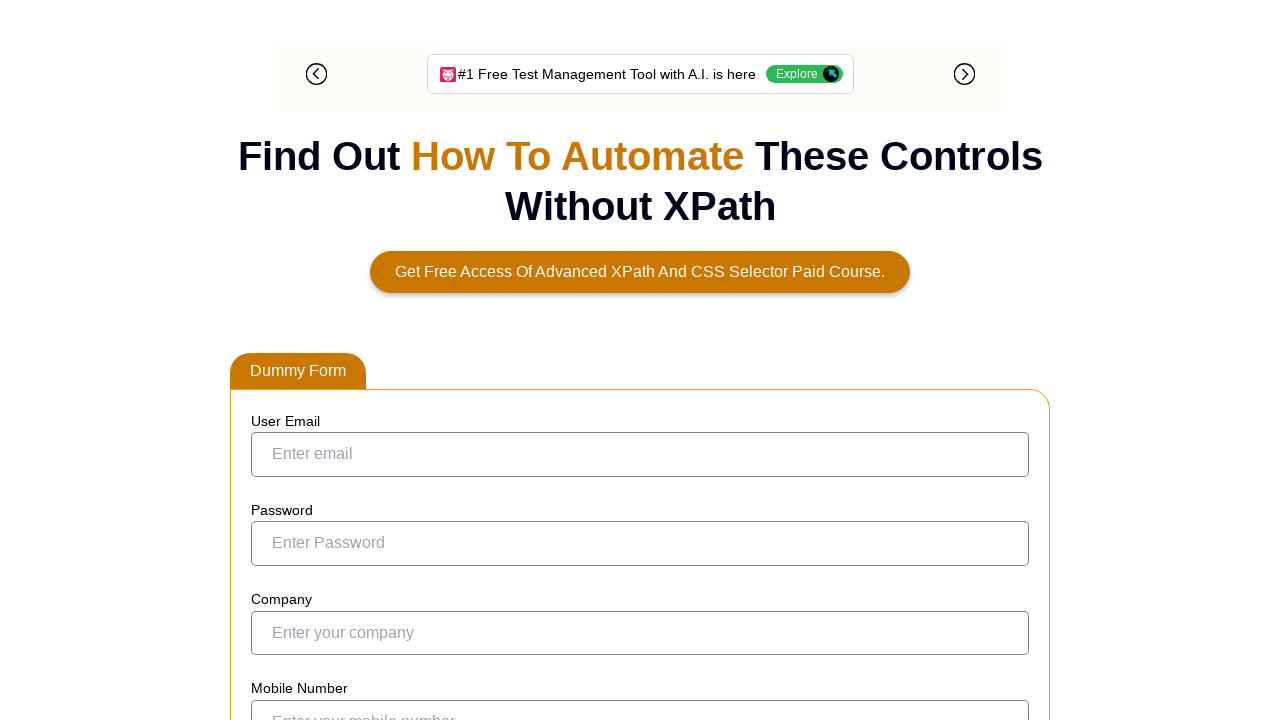

Table filtered results loaded, column-5 cells now visible
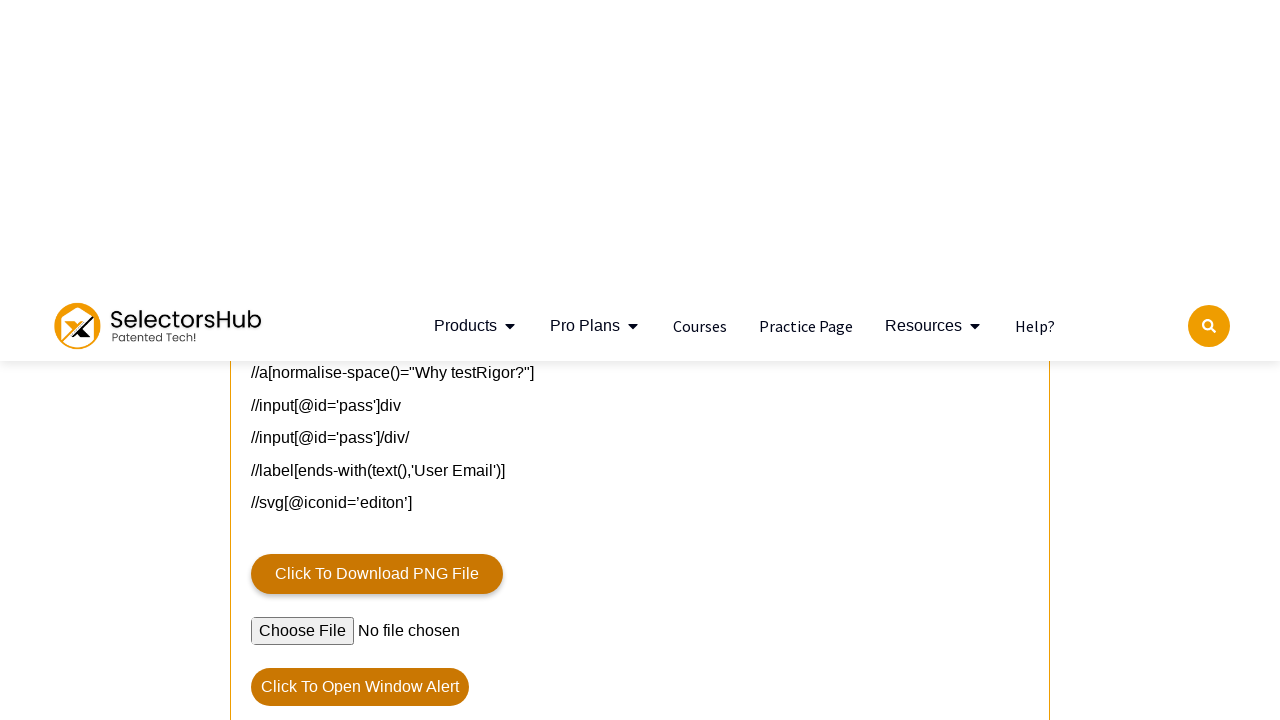

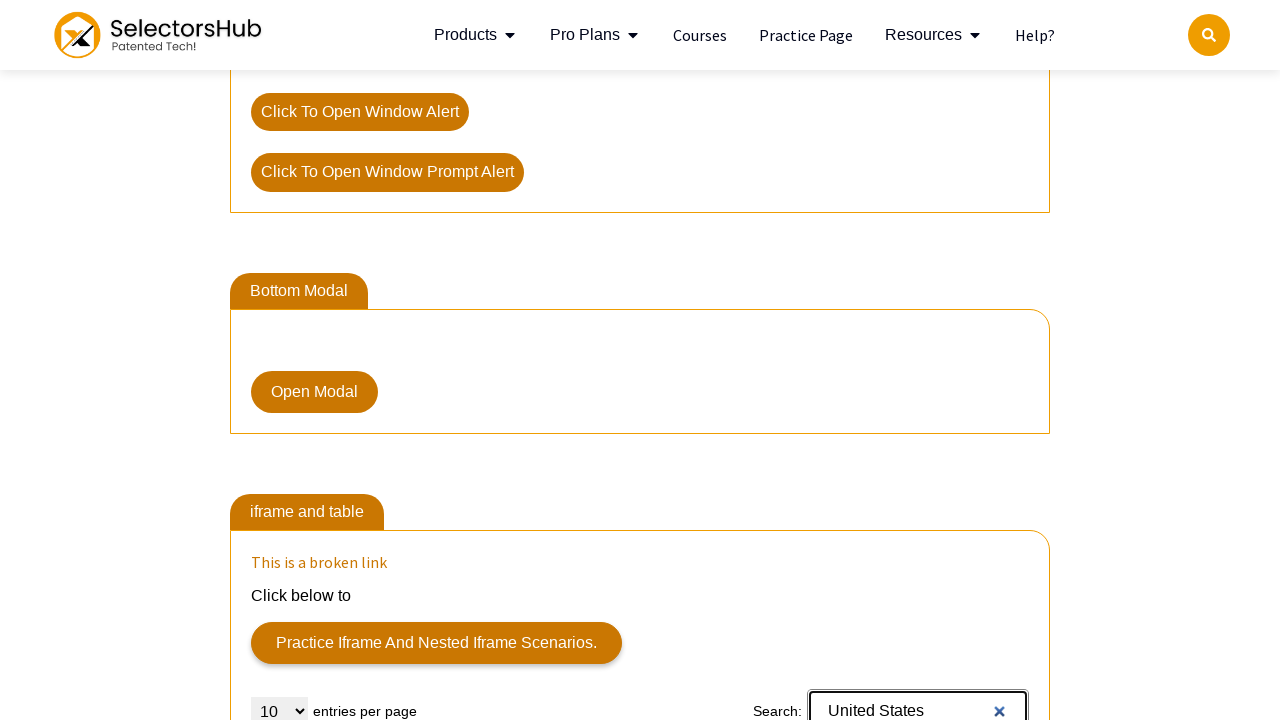